Tests the Reset functionality by setting cookies, clicking the Reset link, and verifying the cat listing returns to default state.

Starting URL: https://cs1632.appspot.com/

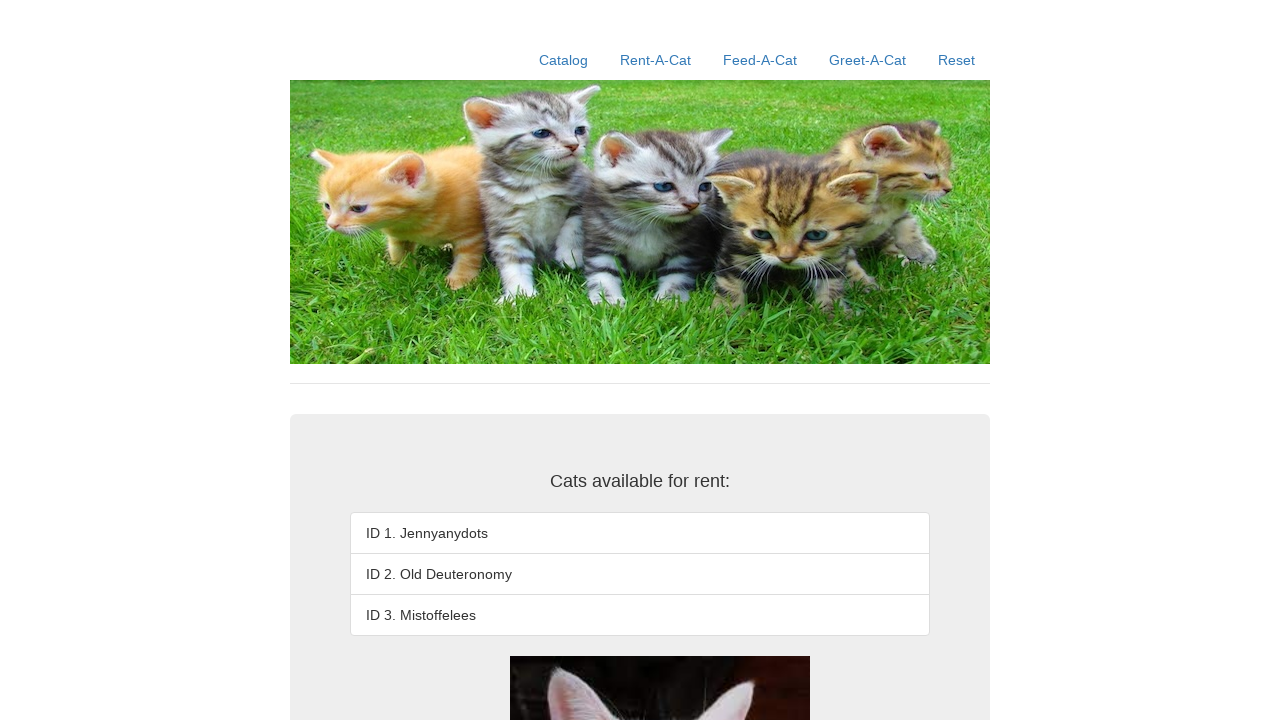

Added cookies to simulate rented cats (1, 2, 3)
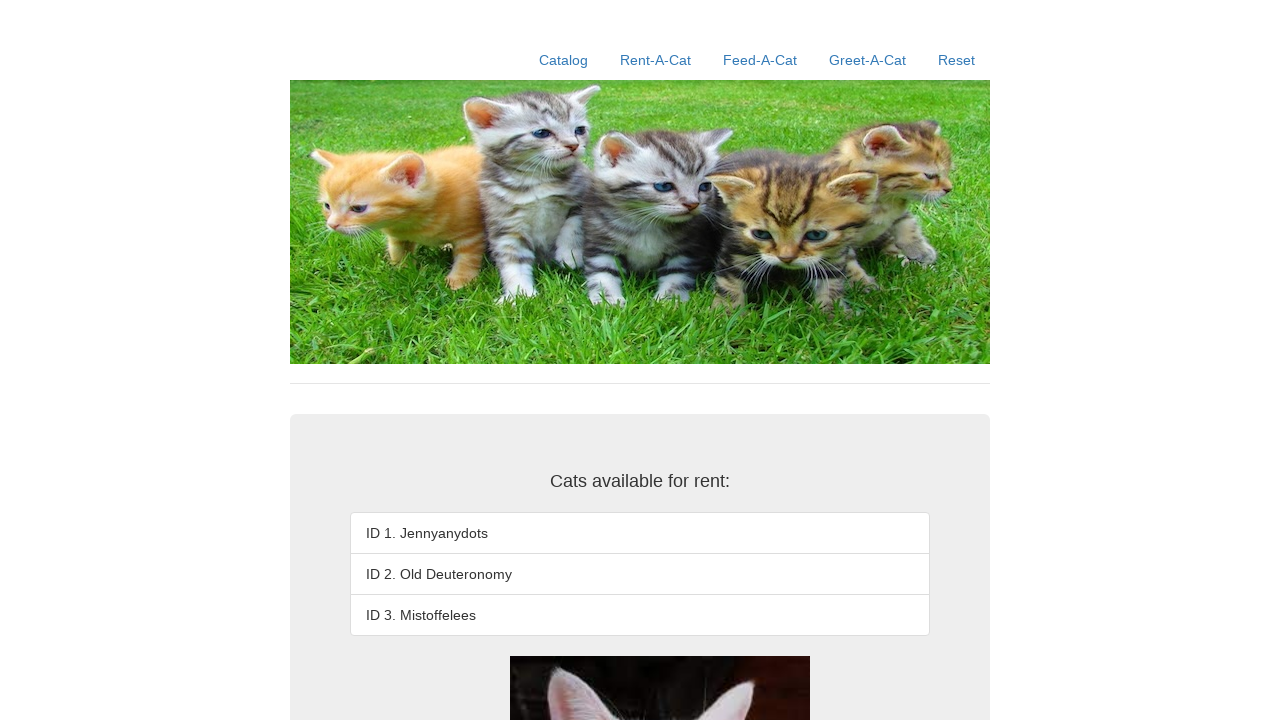

Reloaded page to apply cookies
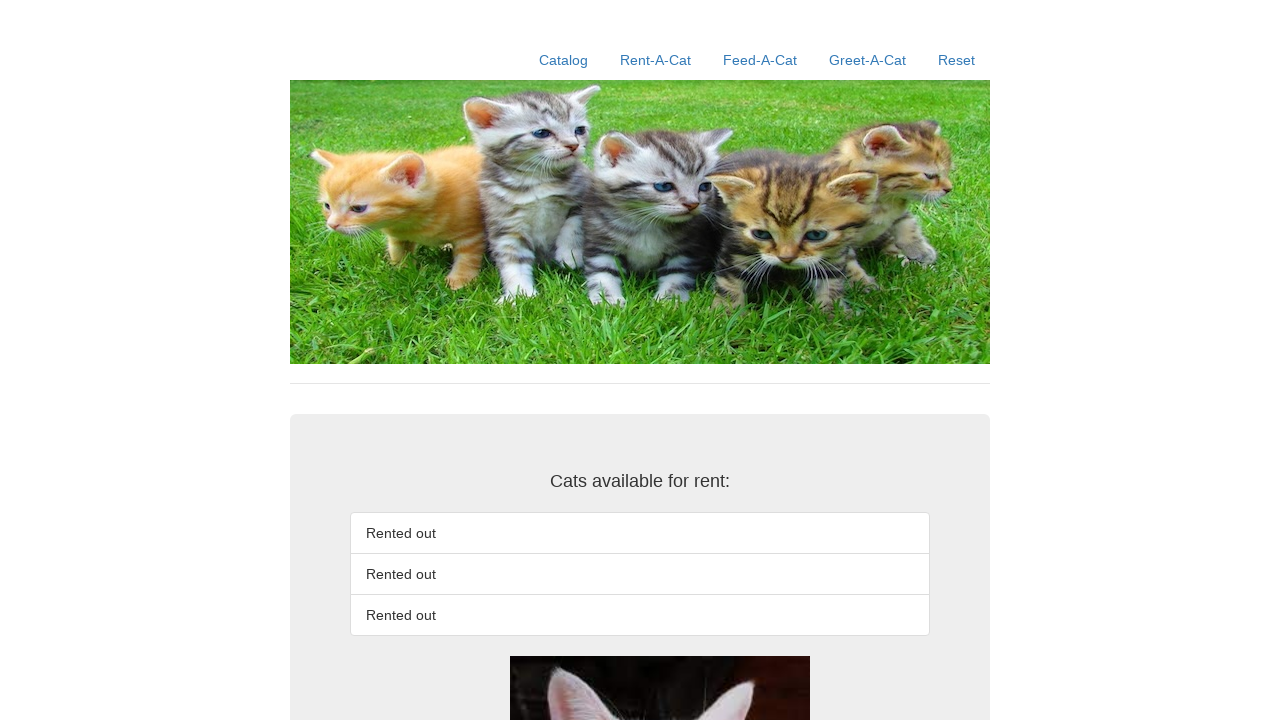

Clicked Reset link at (956, 60) on text=Reset
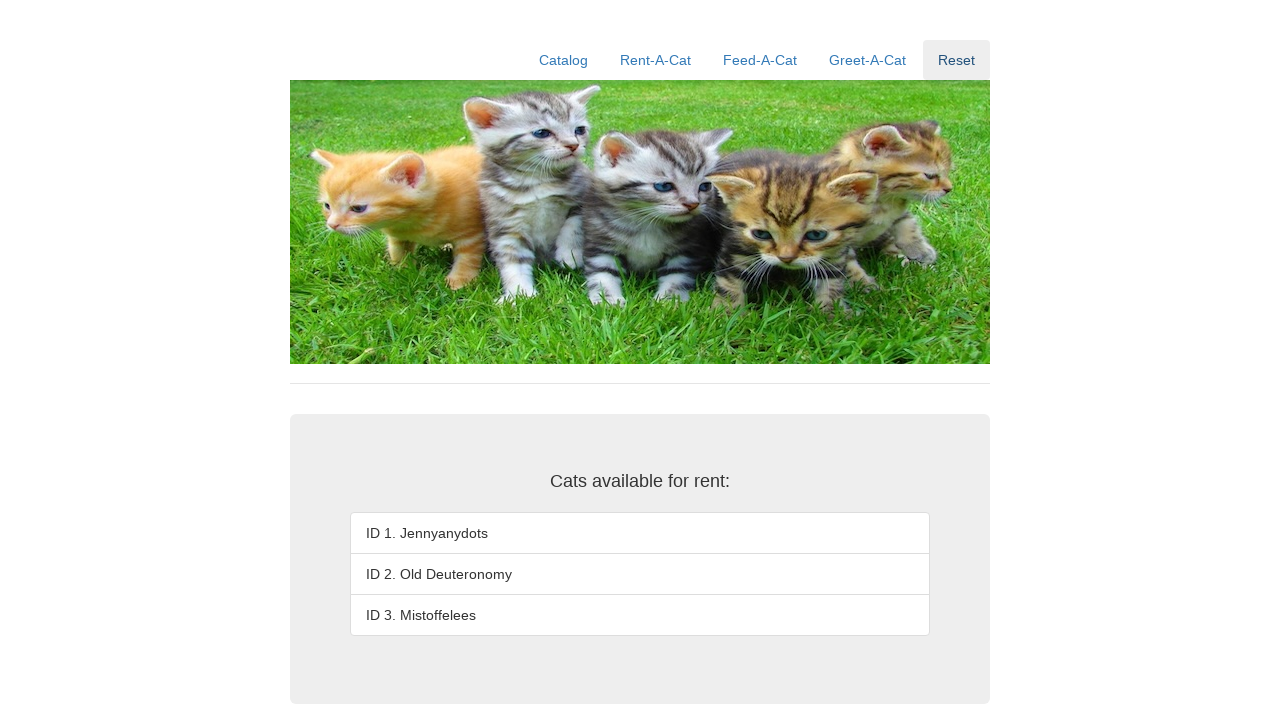

Verified cat listing has been reset to default state
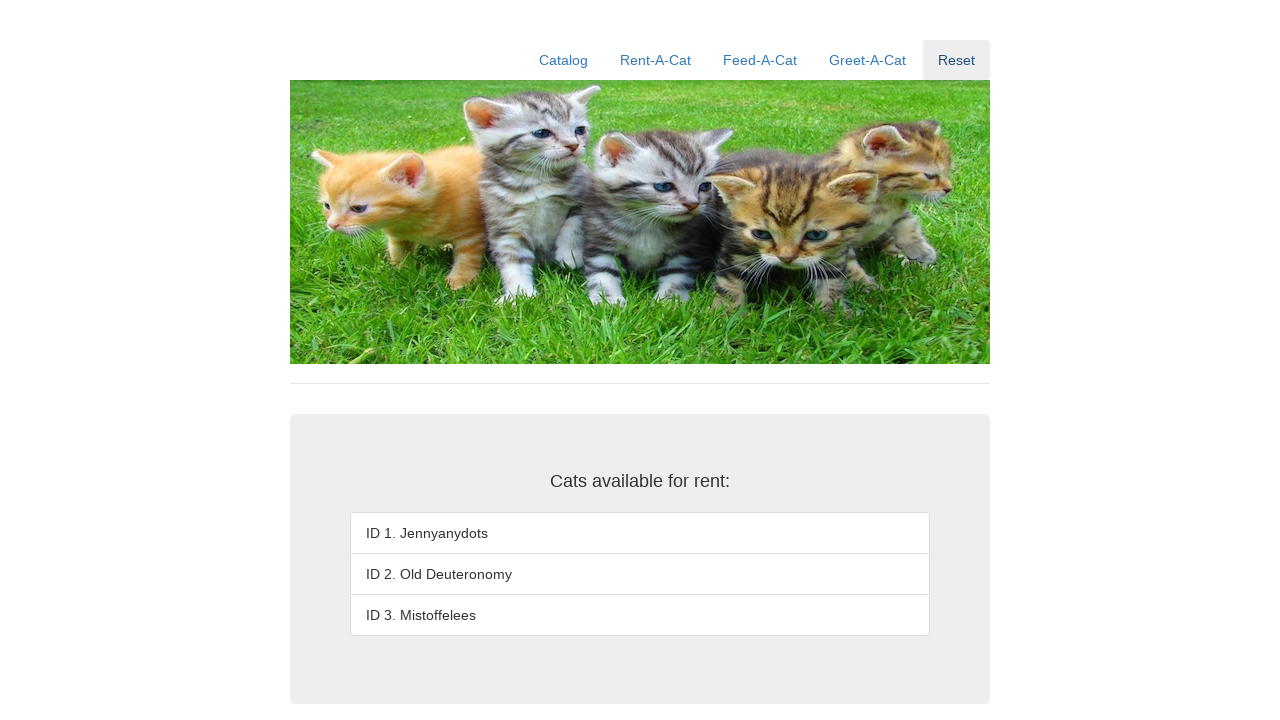

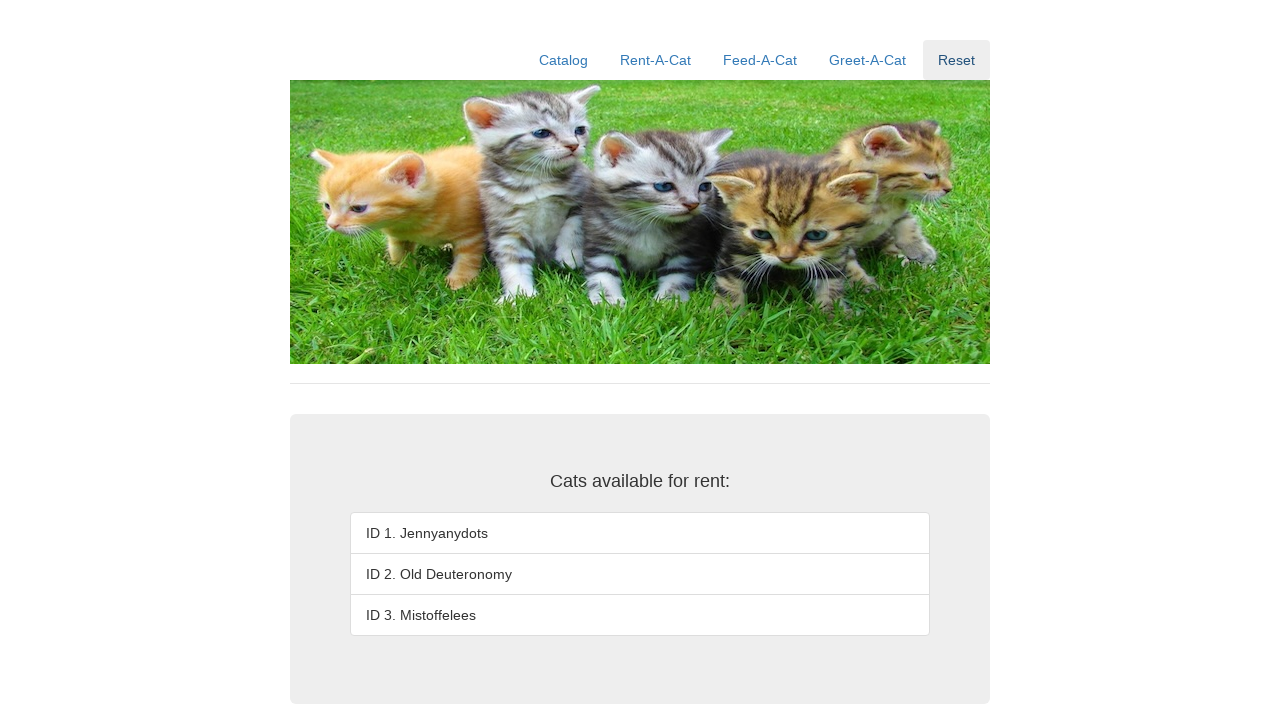